Tests that whitespace is trimmed from edited todo text

Starting URL: https://demo.playwright.dev/todomvc

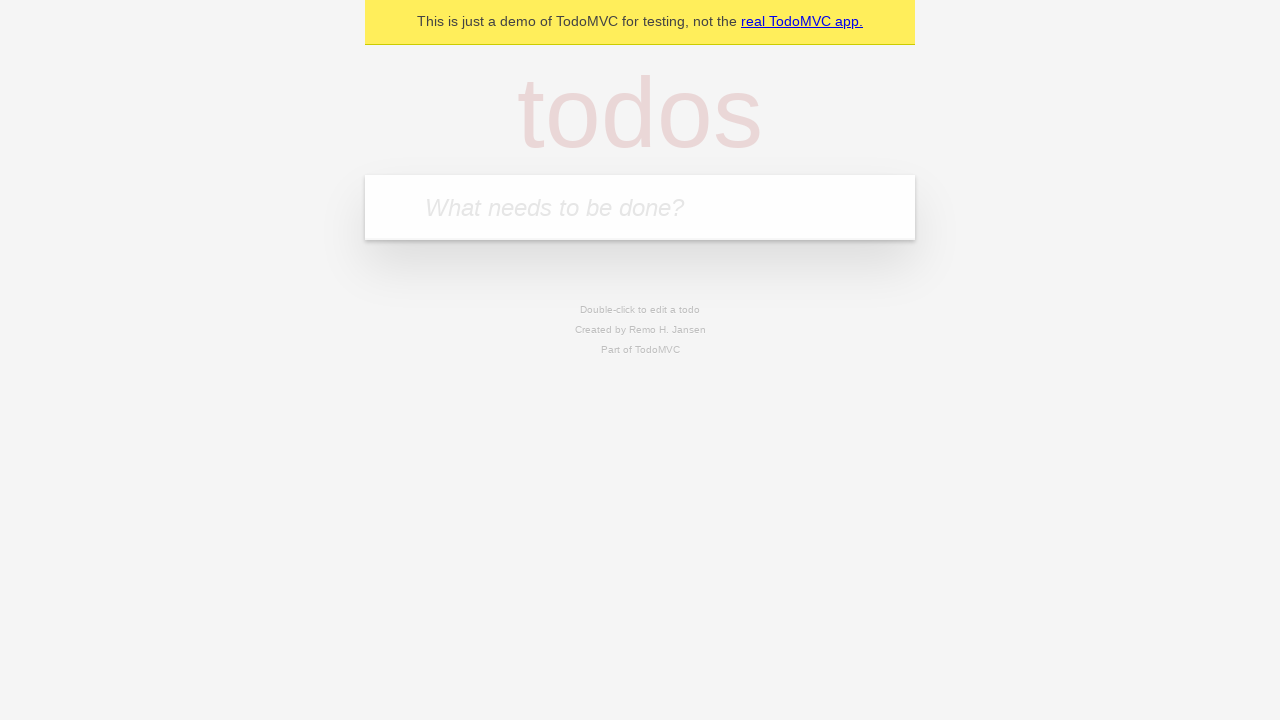

Filled first todo input with 'buy some cheese' on internal:attr=[placeholder="What needs to be done?"i]
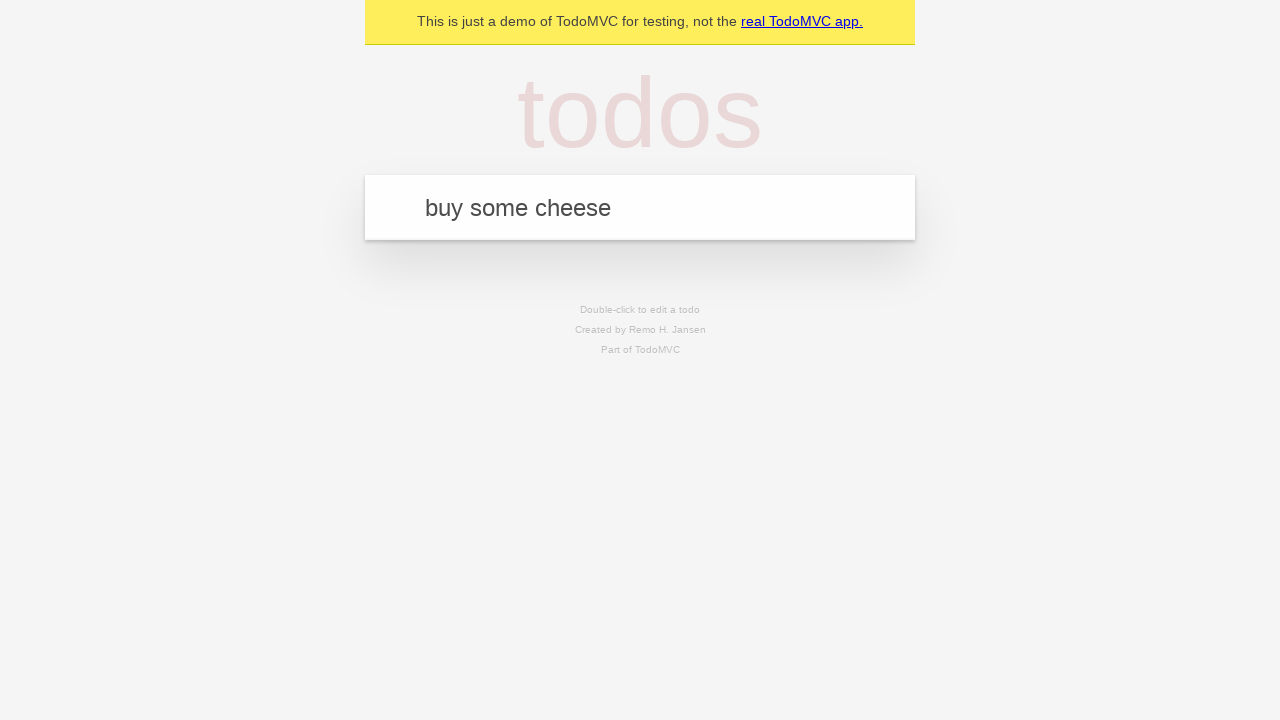

Pressed Enter to create first todo on internal:attr=[placeholder="What needs to be done?"i]
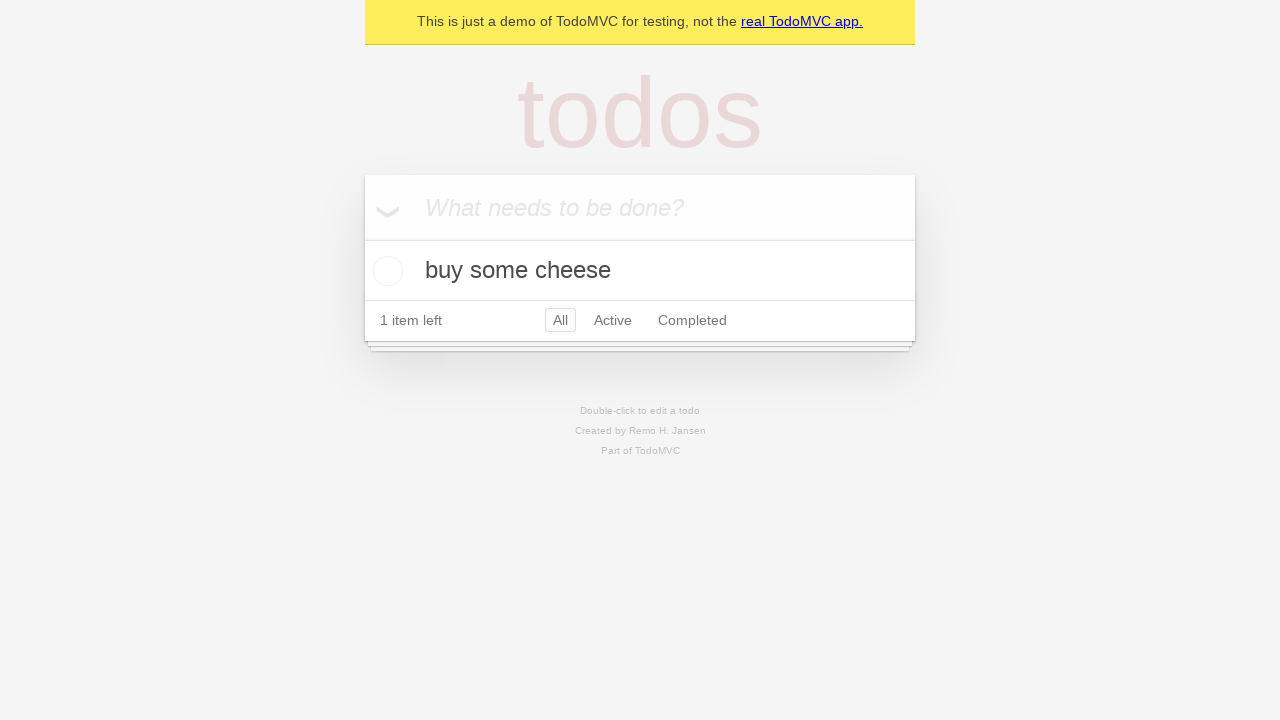

Filled second todo input with 'feed the cat' on internal:attr=[placeholder="What needs to be done?"i]
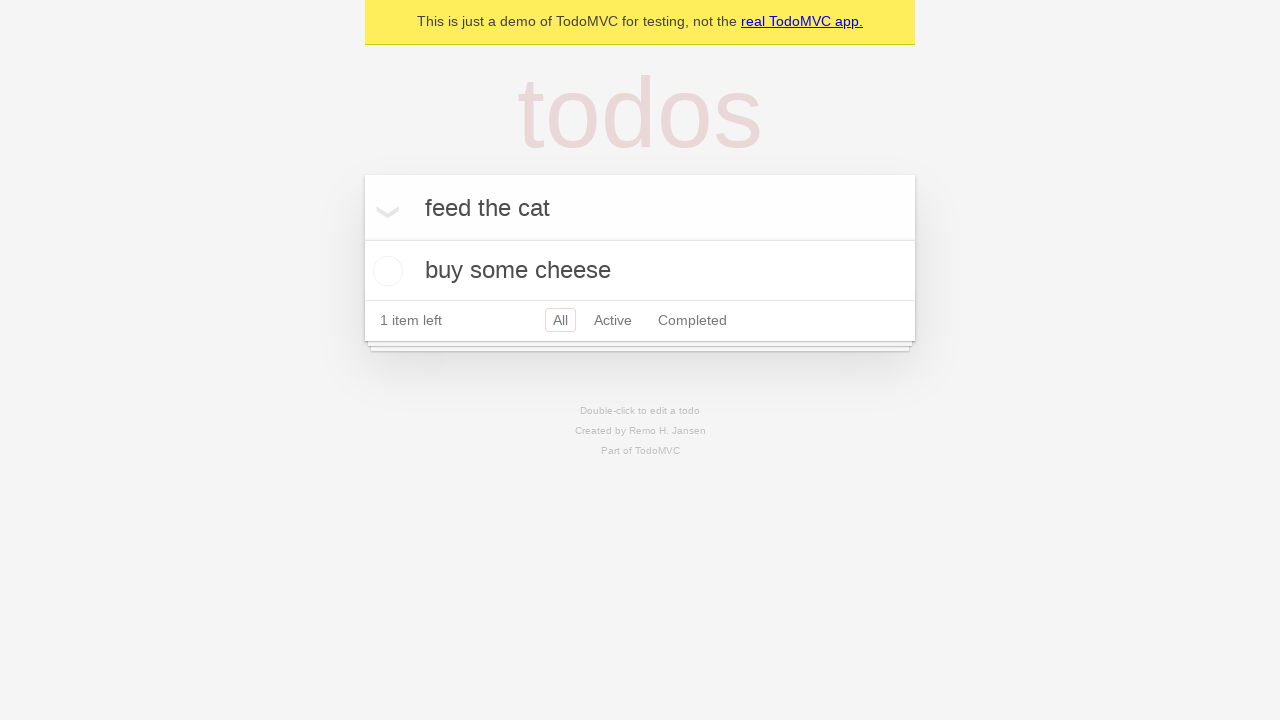

Pressed Enter to create second todo on internal:attr=[placeholder="What needs to be done?"i]
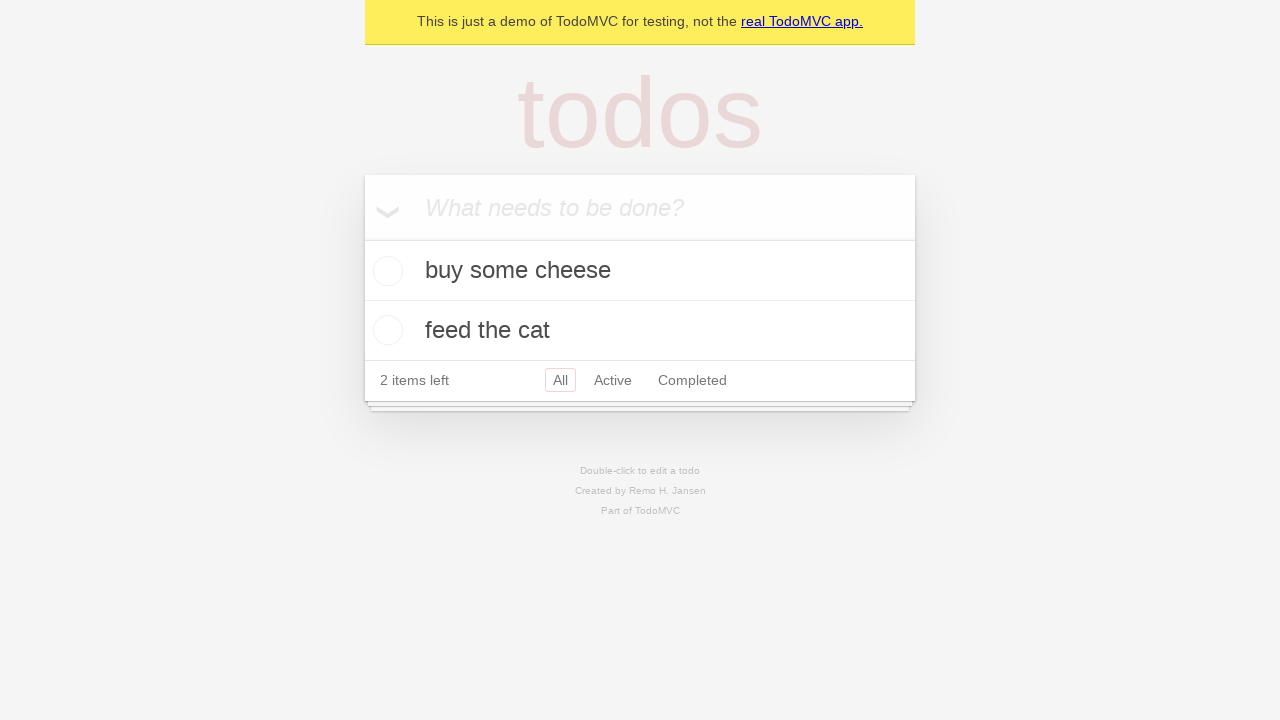

Filled third todo input with 'book a doctors appointment' on internal:attr=[placeholder="What needs to be done?"i]
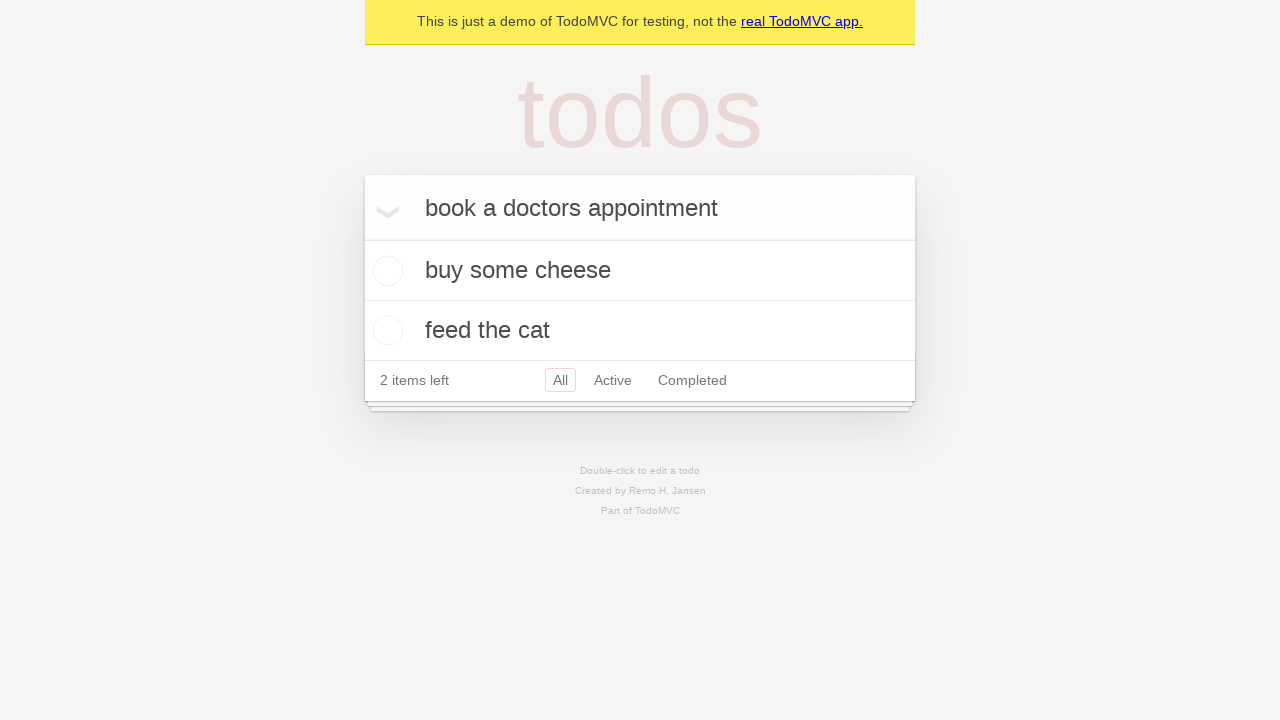

Pressed Enter to create third todo on internal:attr=[placeholder="What needs to be done?"i]
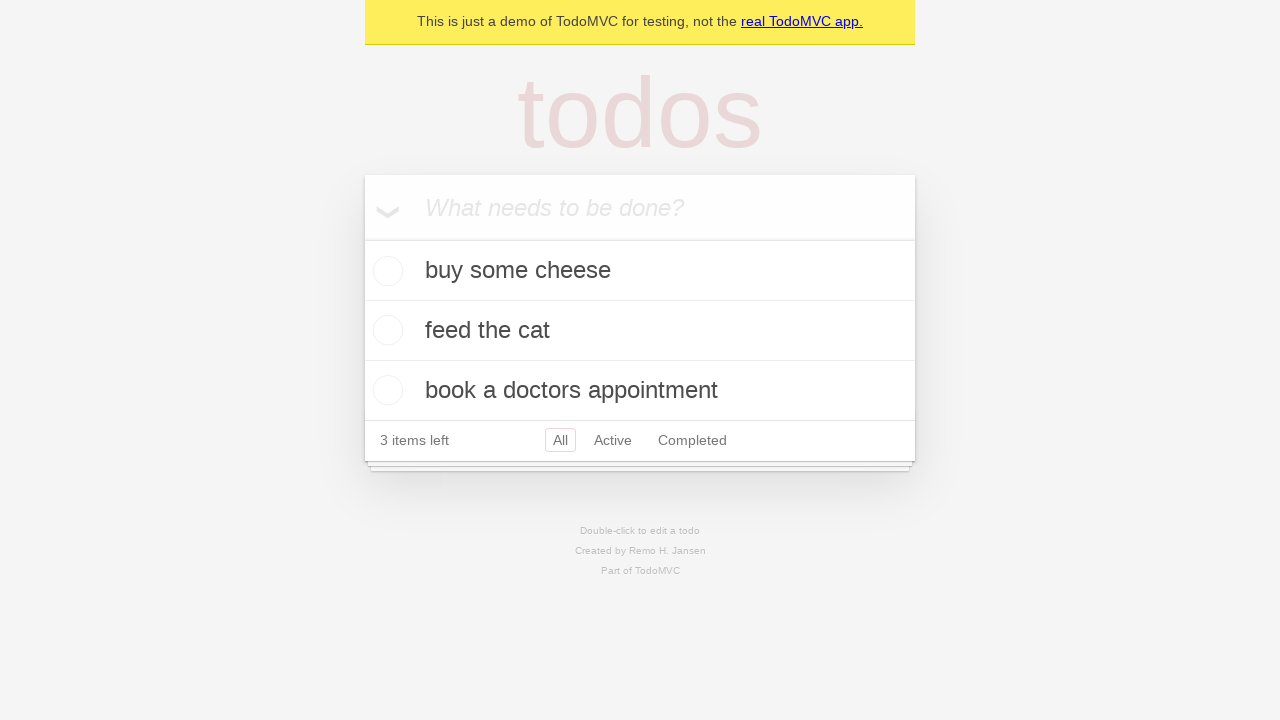

Double-clicked second todo item to enter edit mode at (640, 331) on internal:testid=[data-testid="todo-item"s] >> nth=1
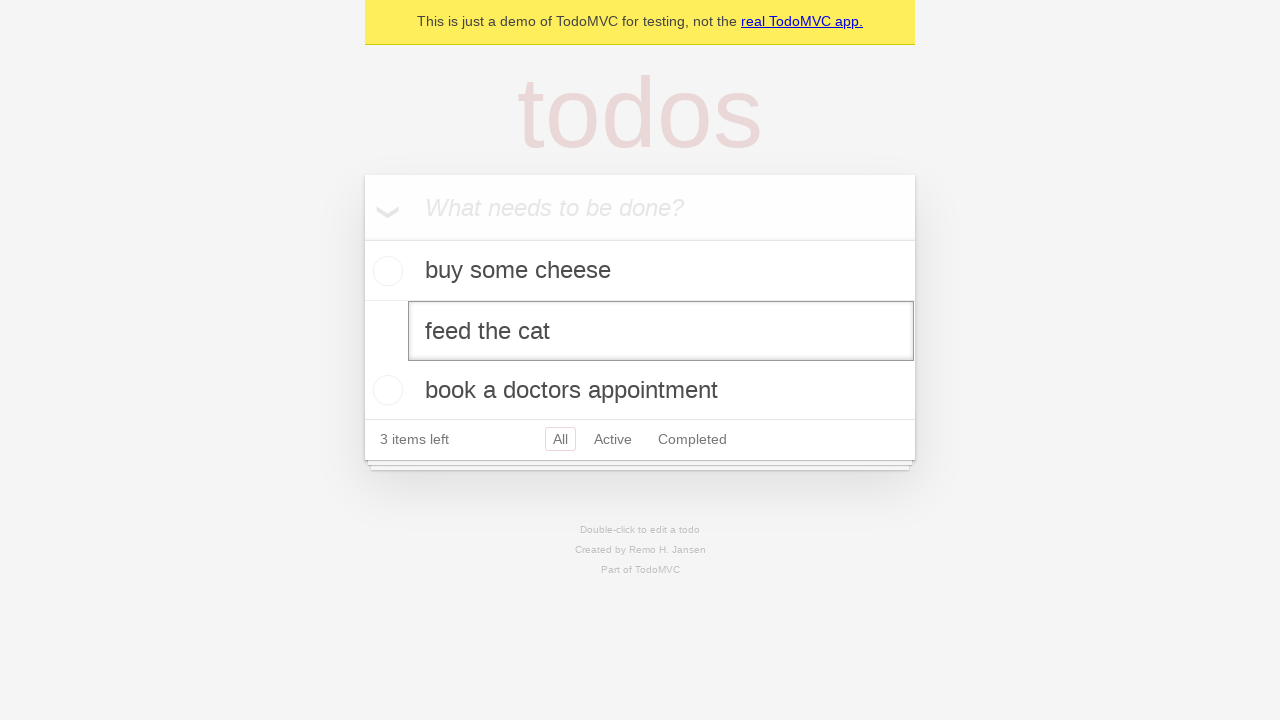

Filled edit textbox with '    buy some sausages    ' (with leading and trailing whitespace) on internal:testid=[data-testid="todo-item"s] >> nth=1 >> internal:role=textbox[nam
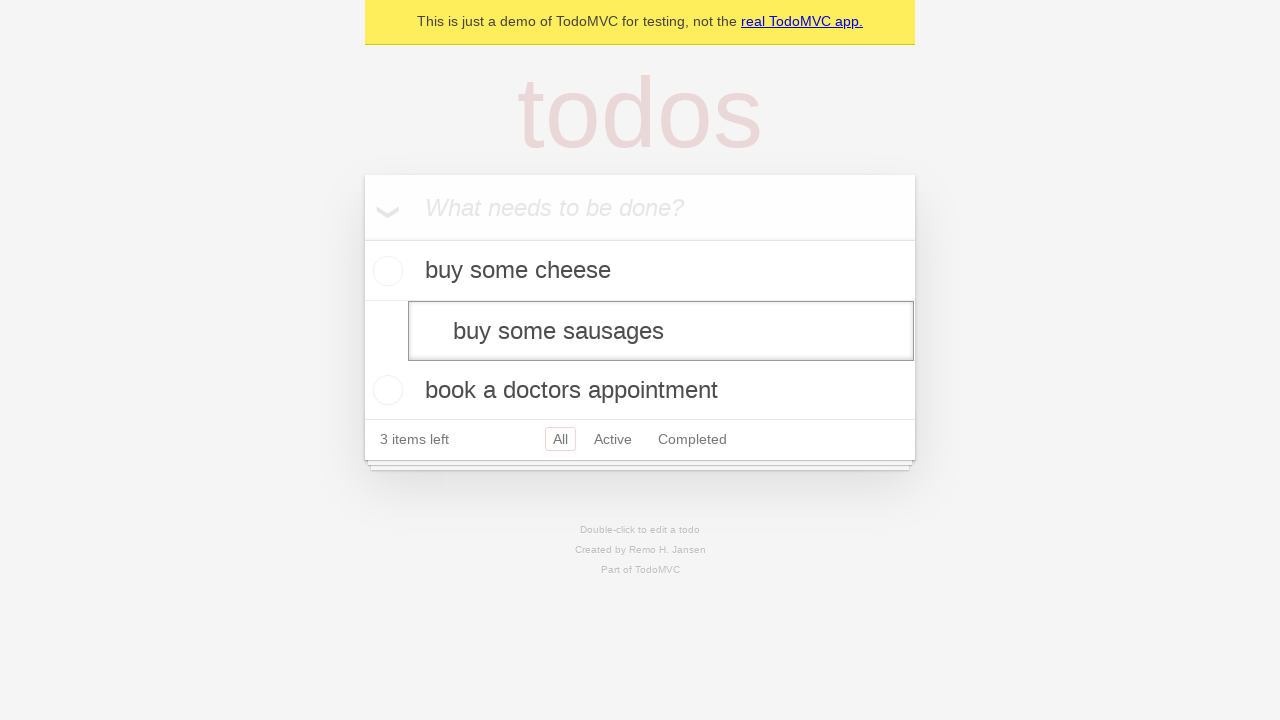

Pressed Enter to confirm edit and verify whitespace is trimmed on internal:testid=[data-testid="todo-item"s] >> nth=1 >> internal:role=textbox[nam
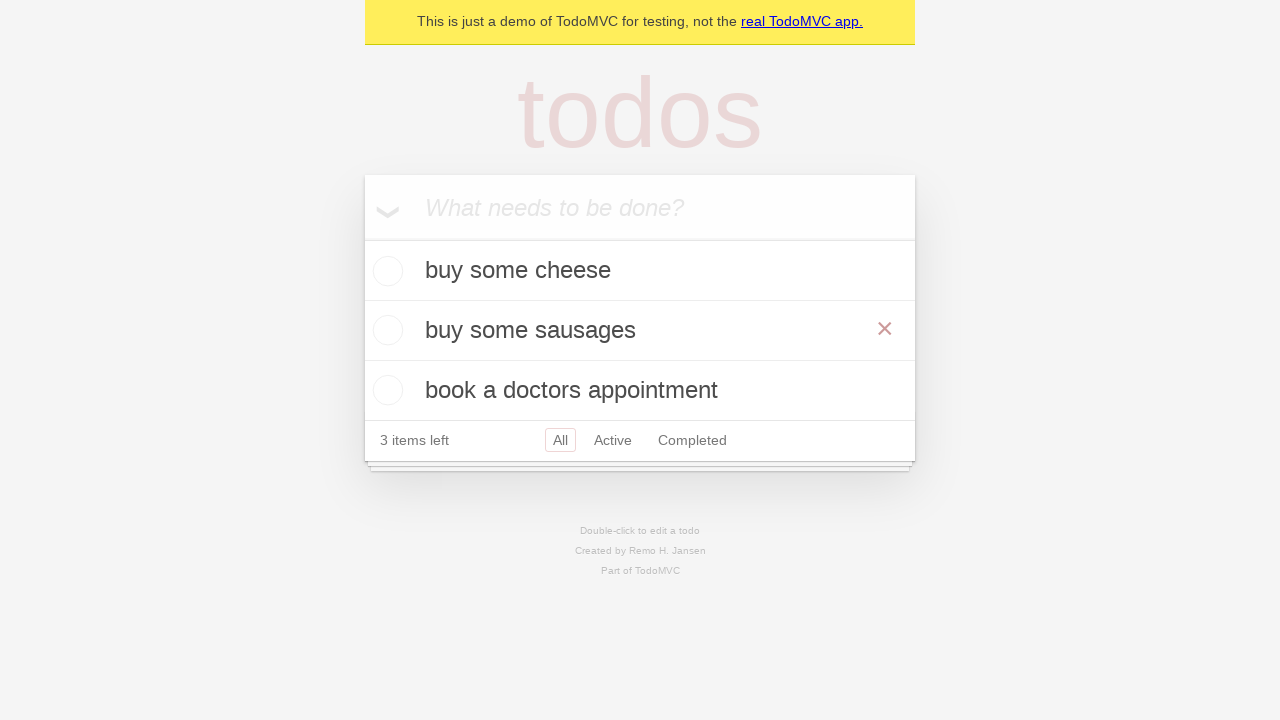

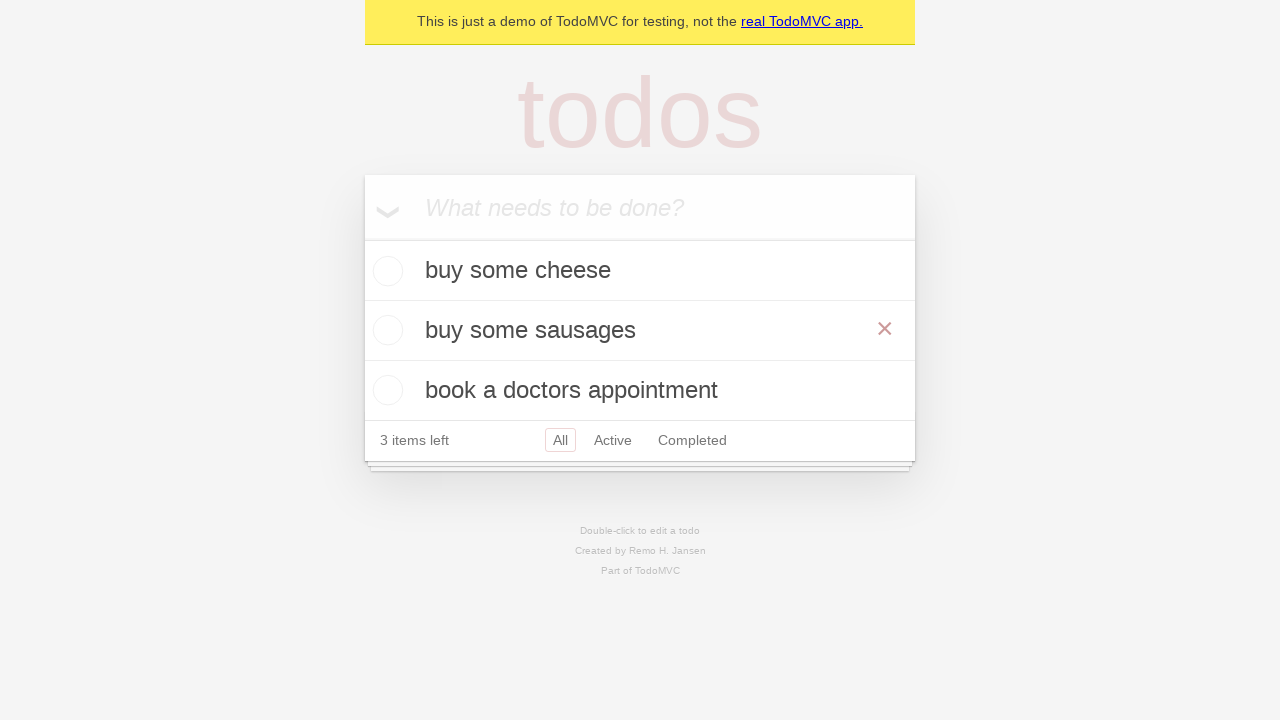